Tests that clicking clear completed removes completed items from the list

Starting URL: https://demo.playwright.dev/todomvc

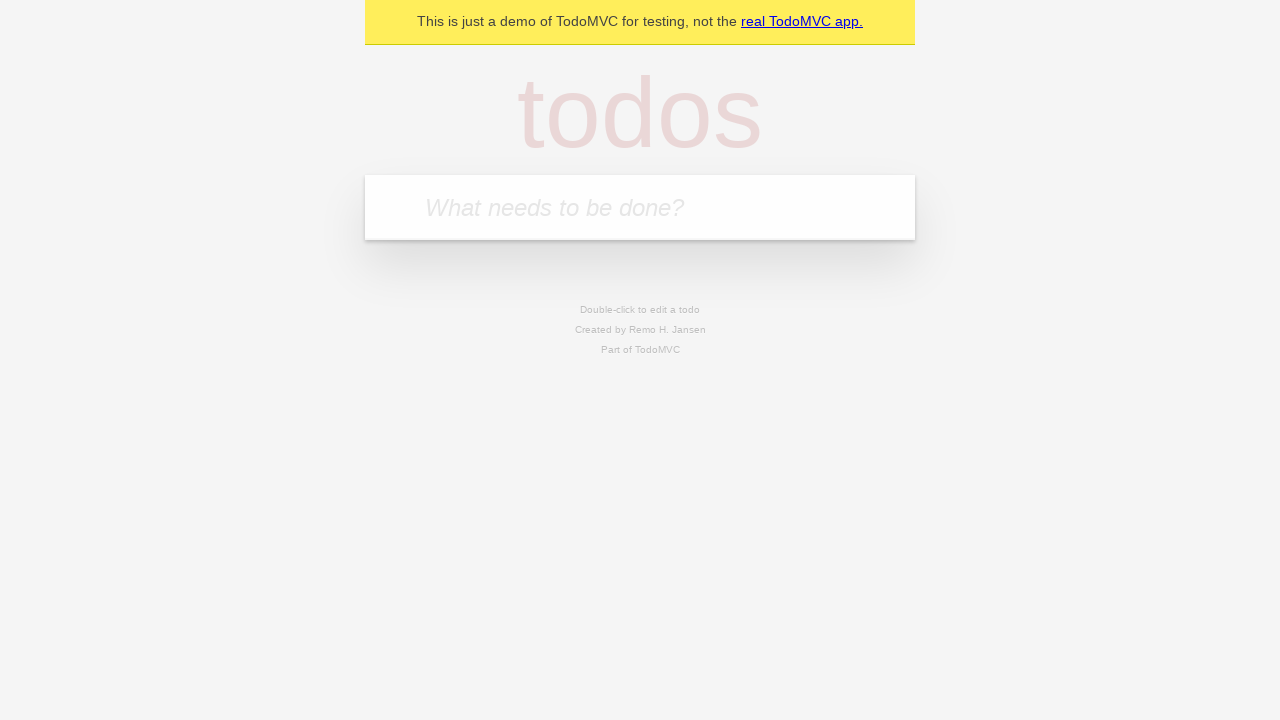

Filled new todo input with 'buy some cheese' on .new-todo
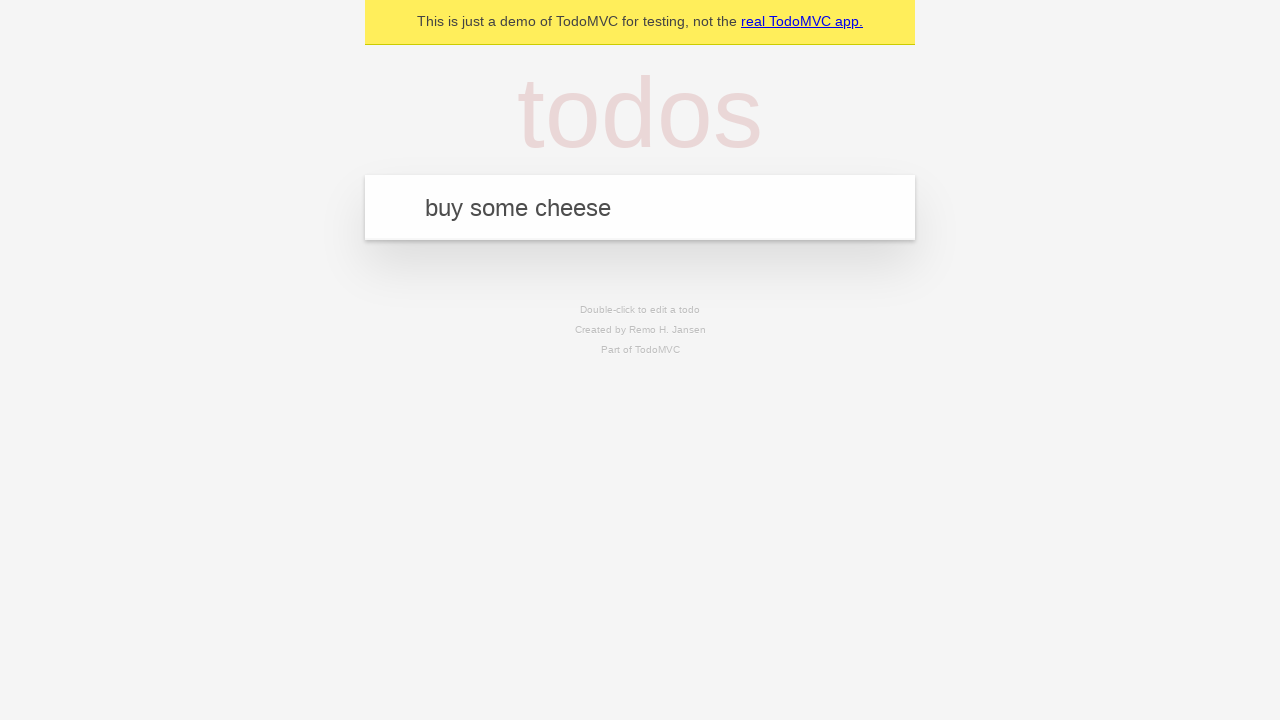

Pressed Enter to add first todo item on .new-todo
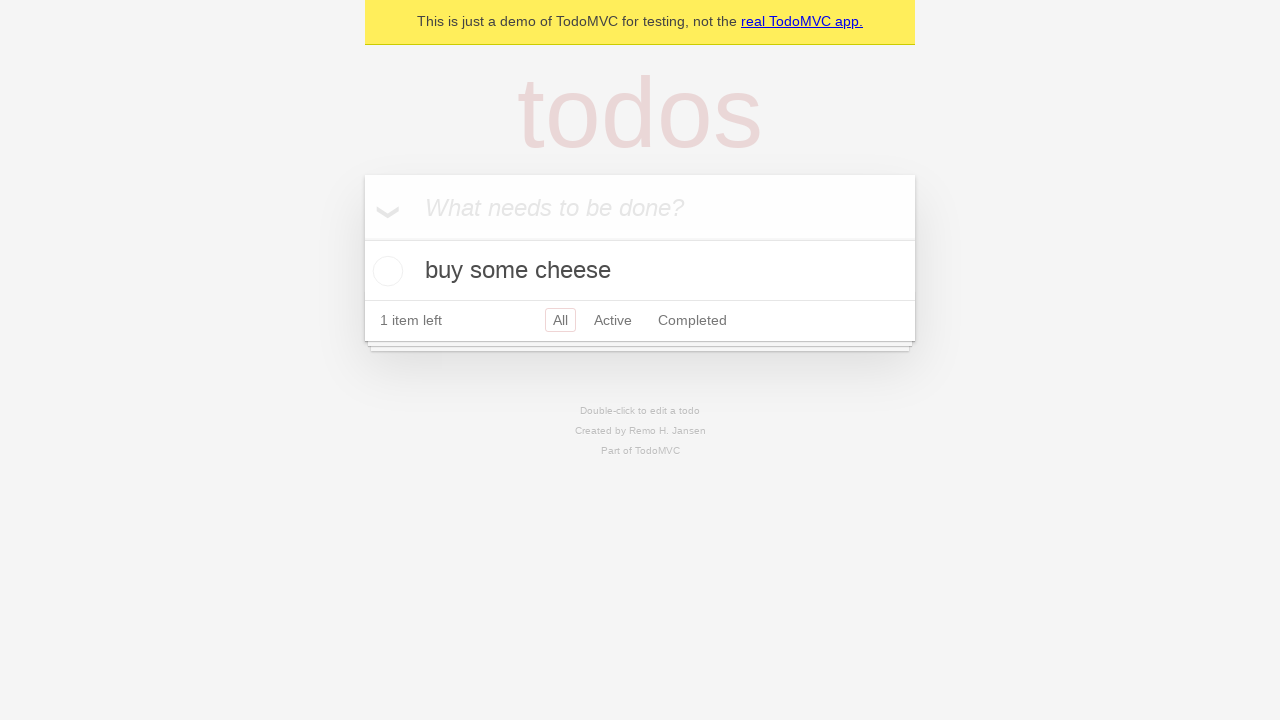

Filled new todo input with 'feed the cat' on .new-todo
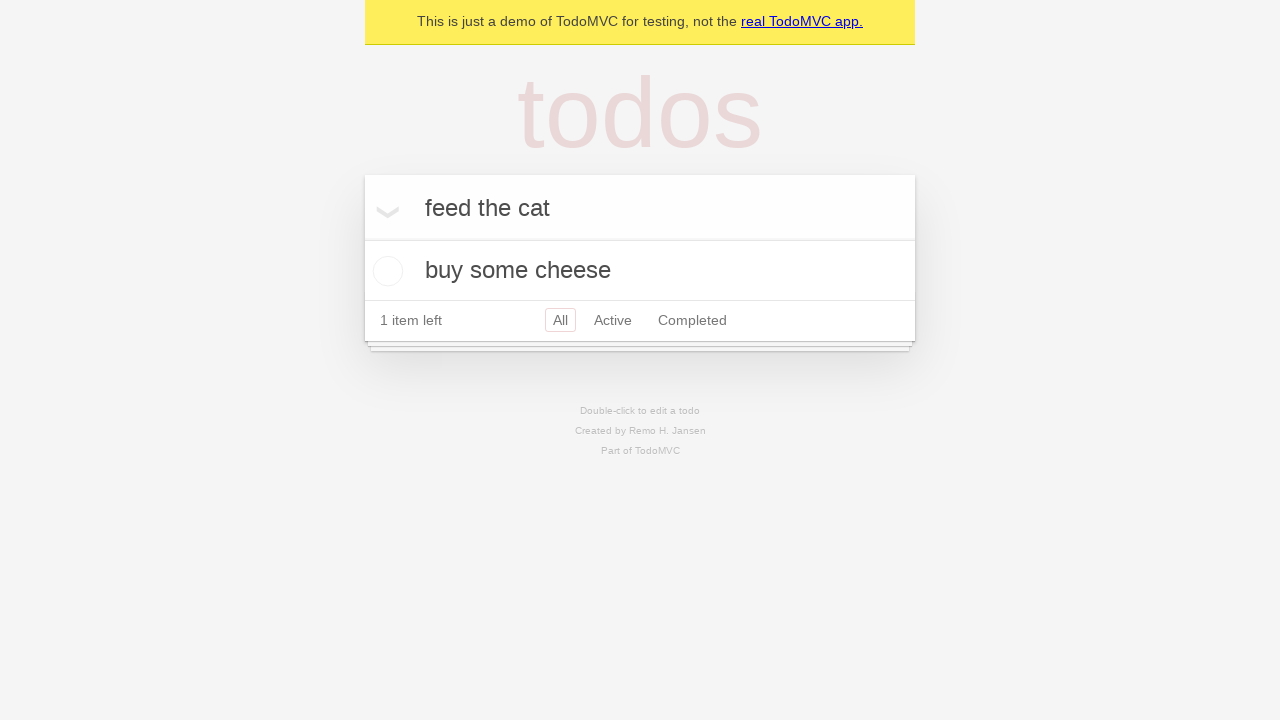

Pressed Enter to add second todo item on .new-todo
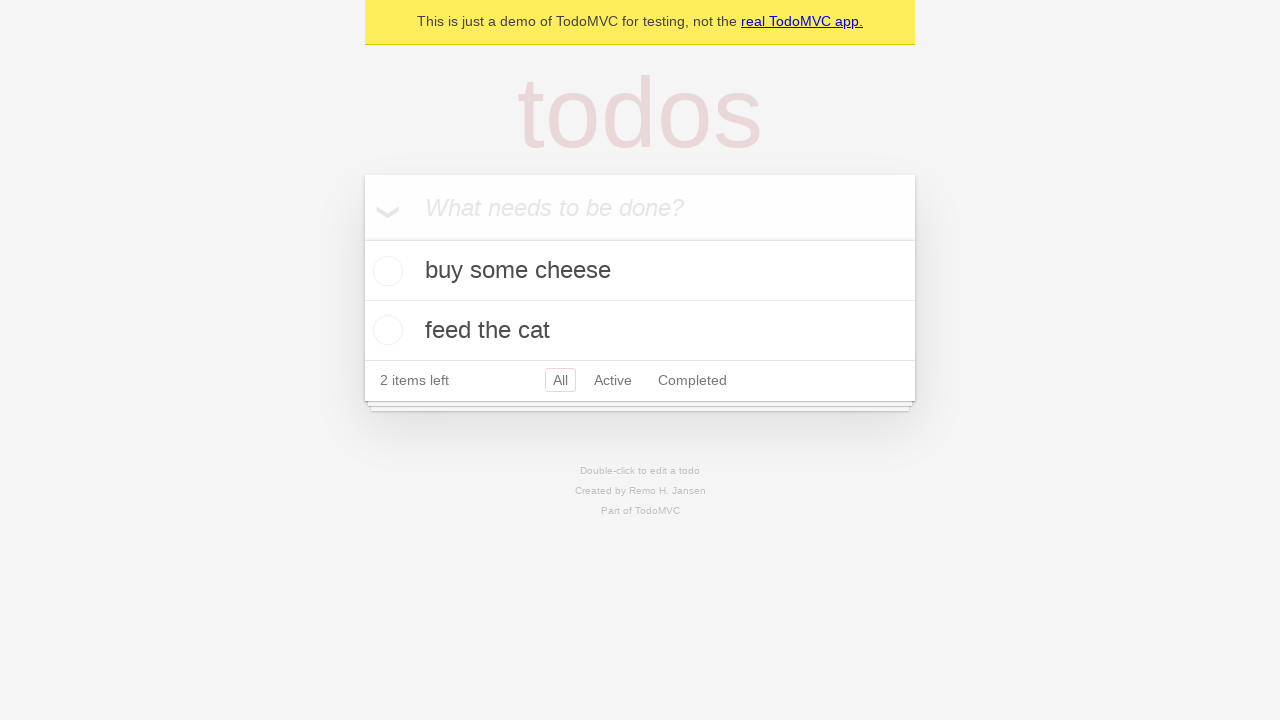

Filled new todo input with 'book a doctors appointment' on .new-todo
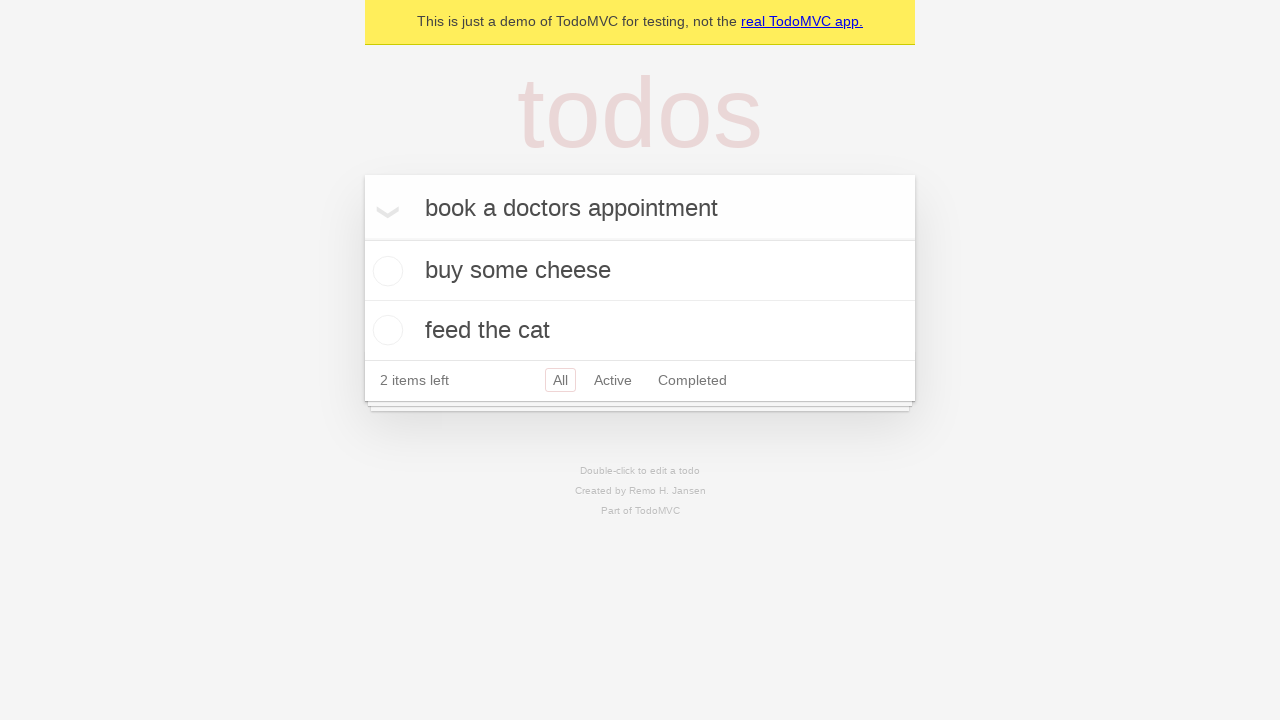

Pressed Enter to add third todo item on .new-todo
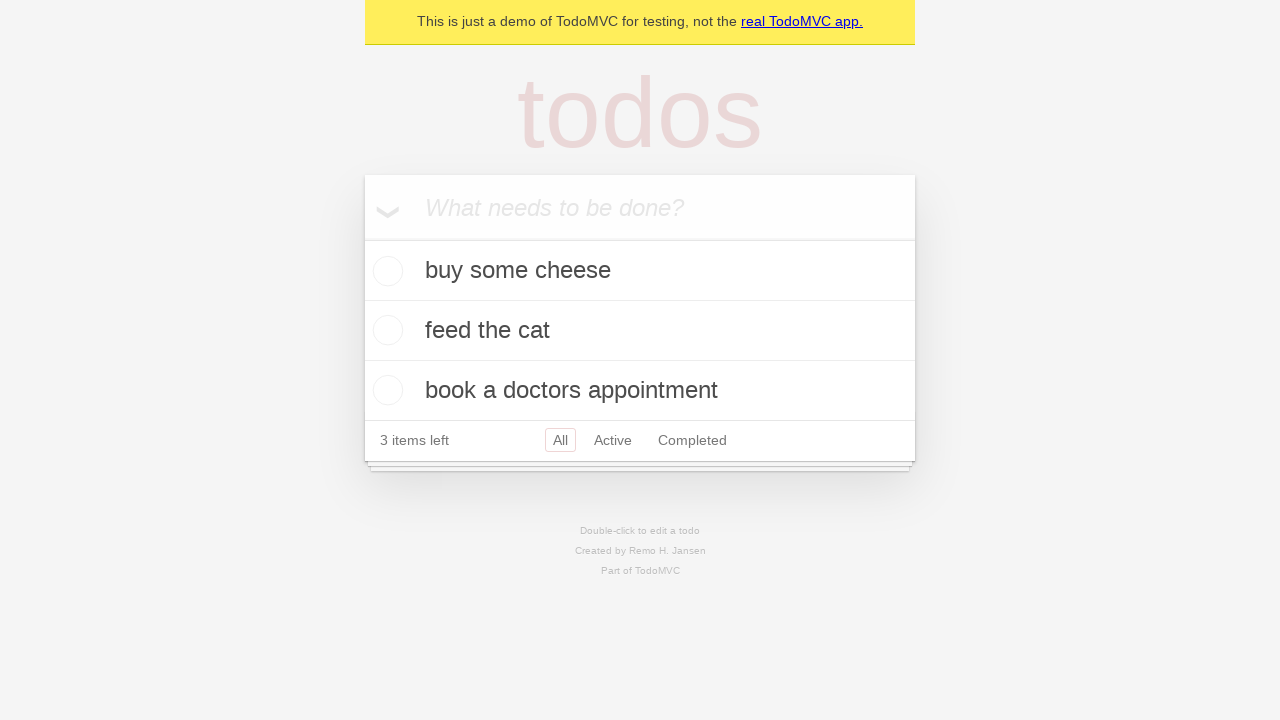

Checked the second todo item as completed at (385, 330) on .todo-list li >> nth=1 >> .toggle
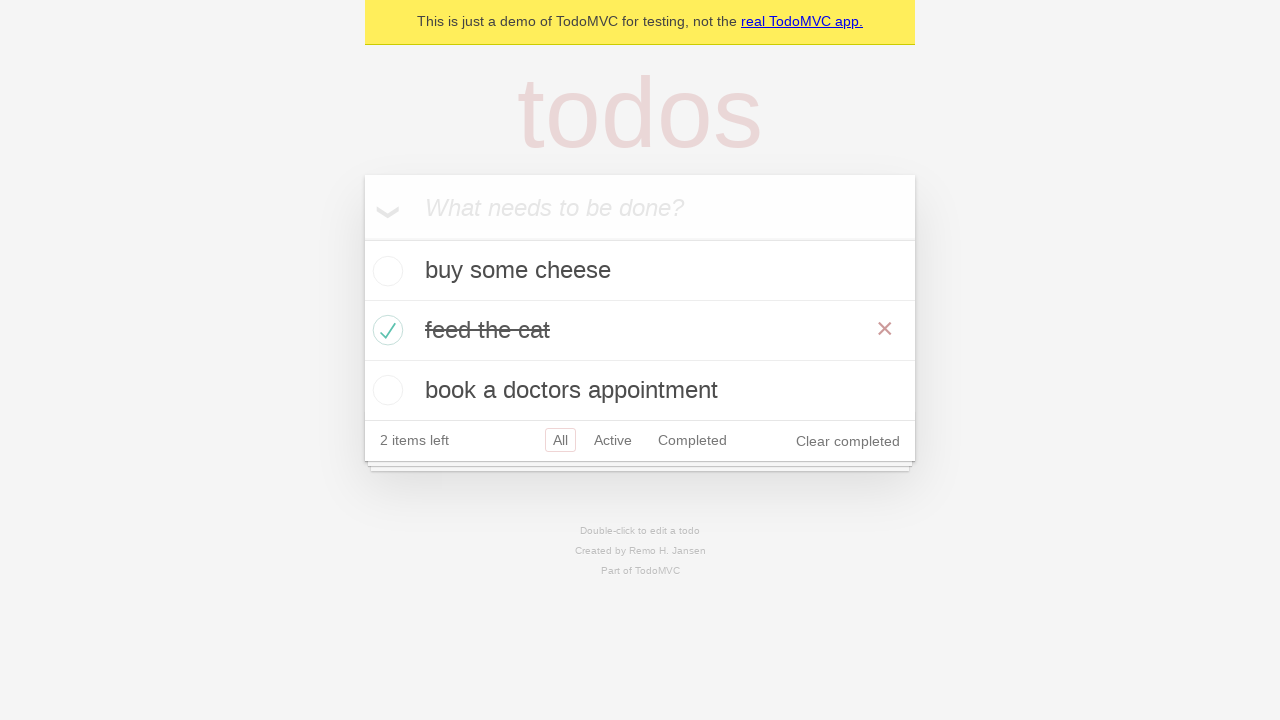

Clicked 'Clear completed' button to remove completed items at (848, 441) on .clear-completed
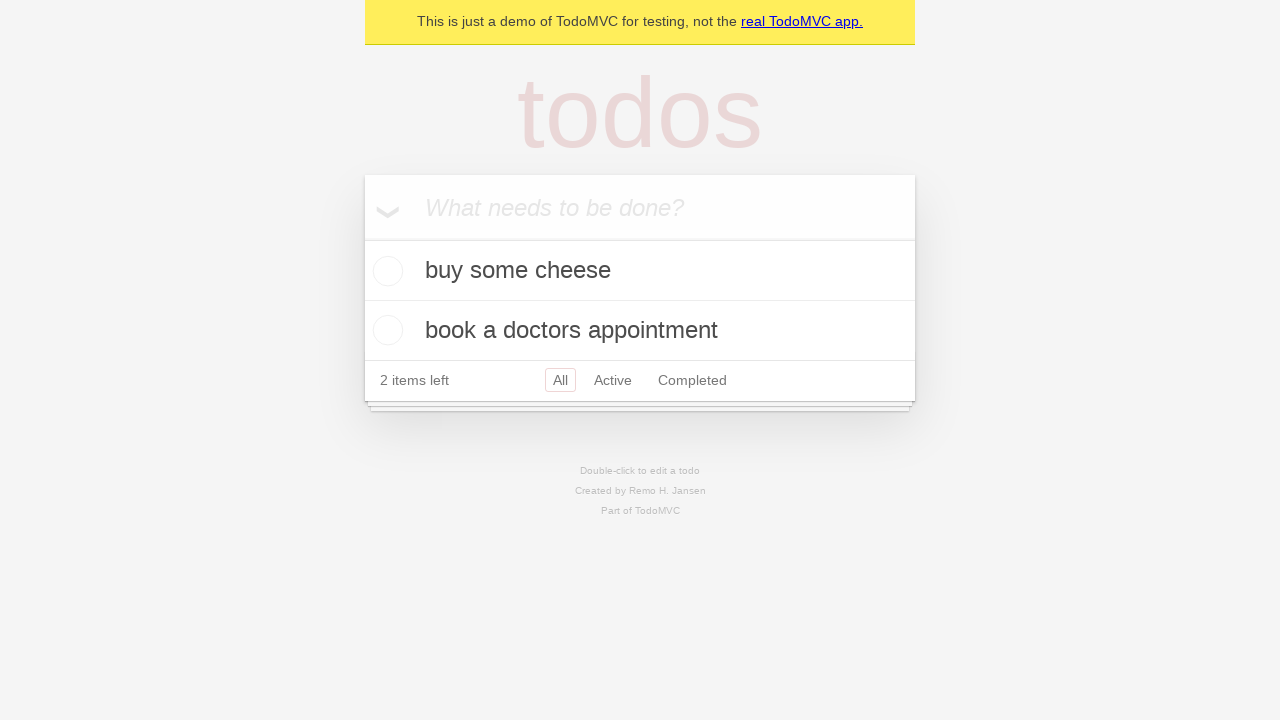

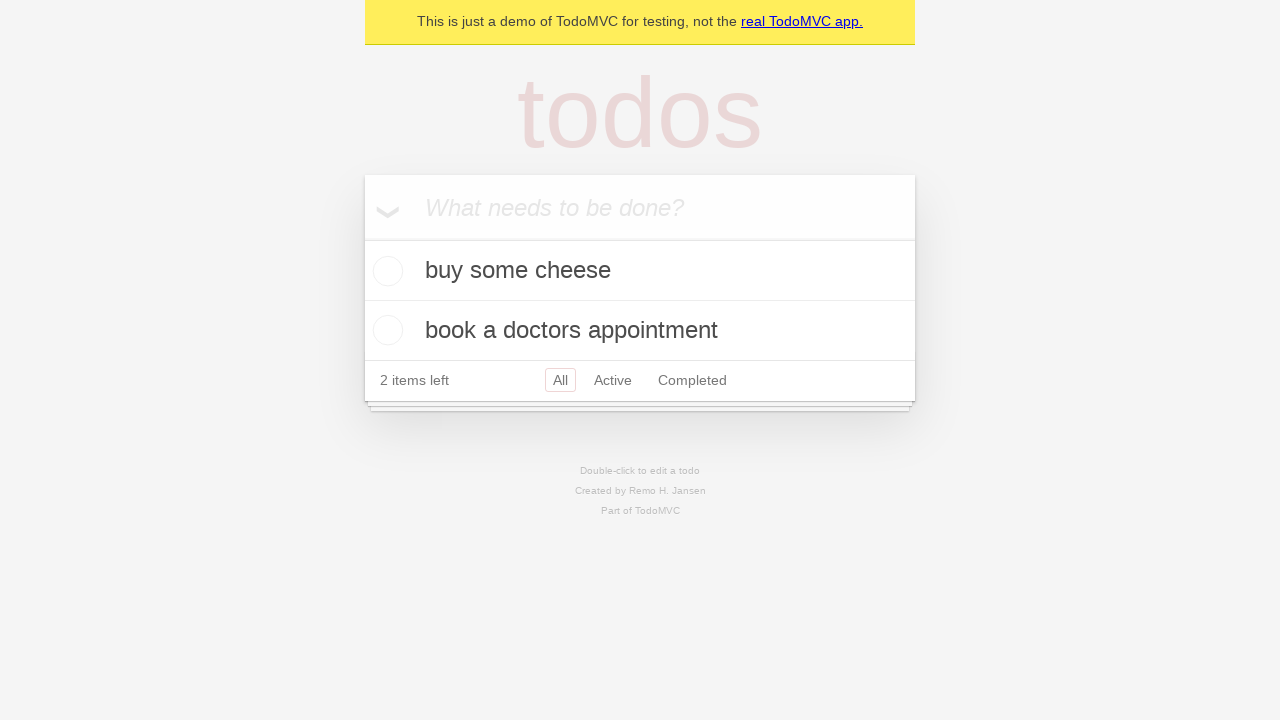